Tests search with a specific section selection by choosing 'Transports' from the dropdown

Starting URL: https://www.ss.lv/lv/search/

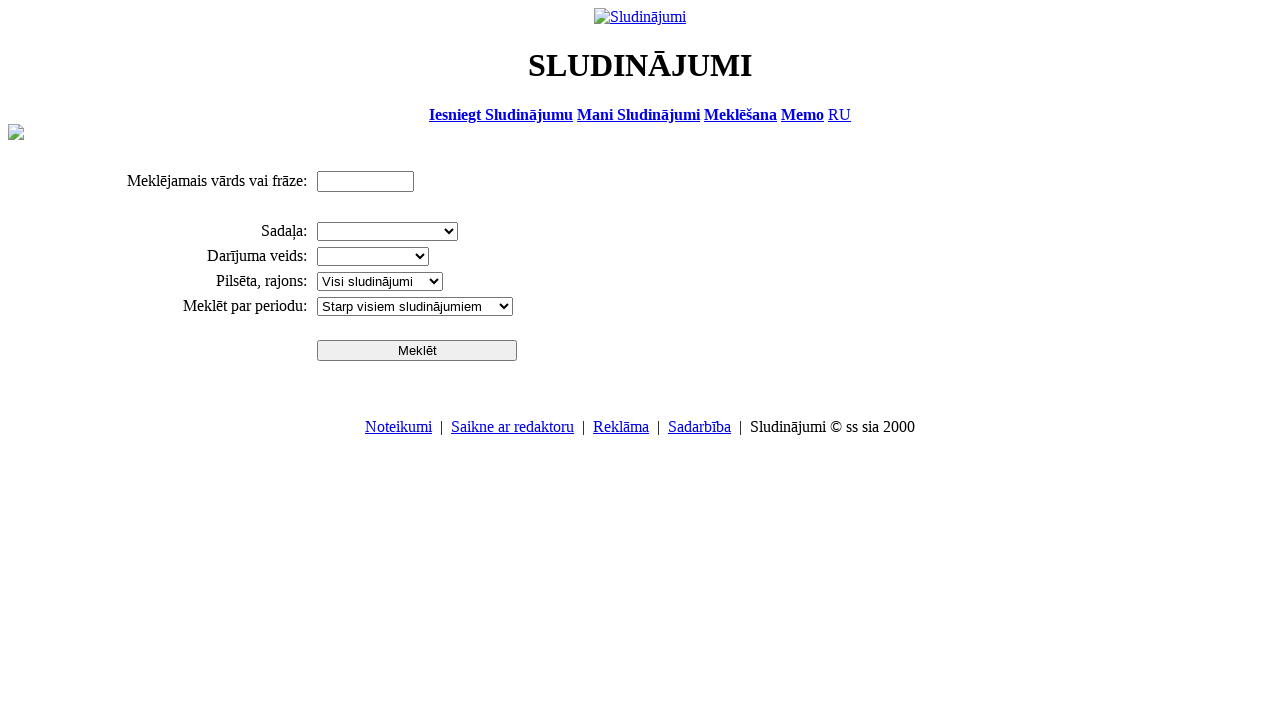

Selected 'Transports' section from dropdown on select[name='cid_0']
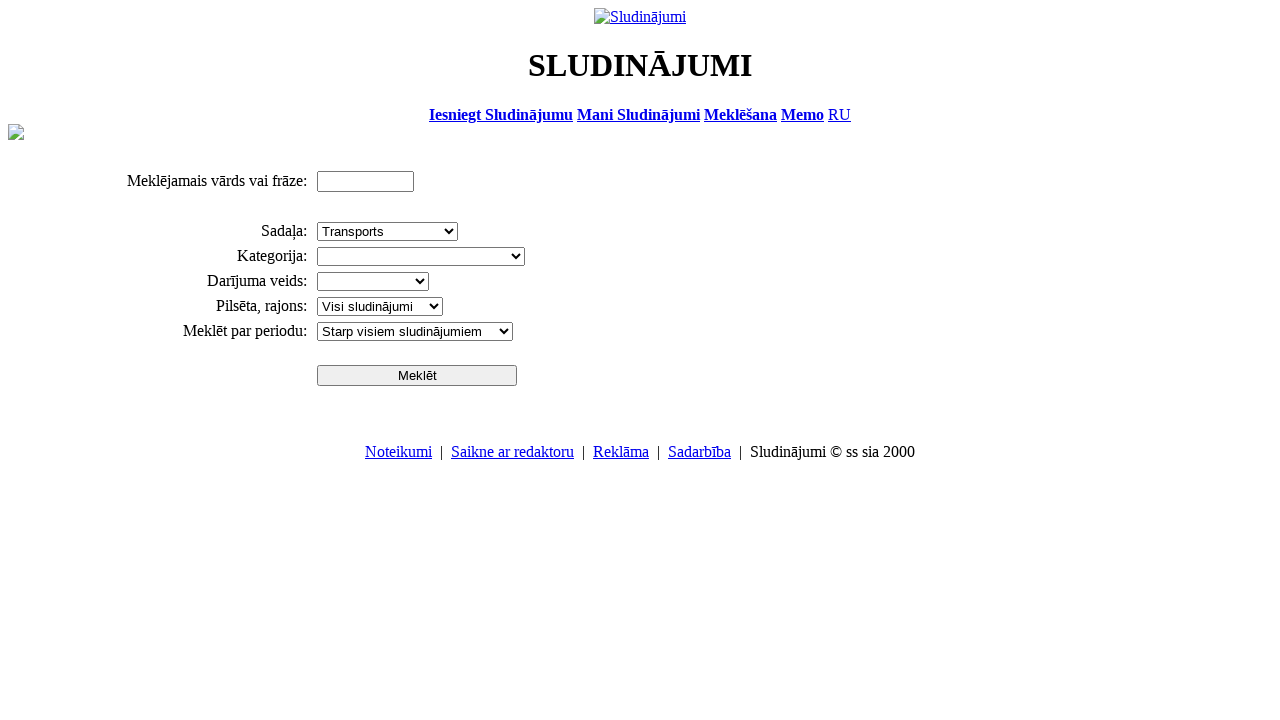

Clicked search button to perform search at (417, 375) on input[name='btn']
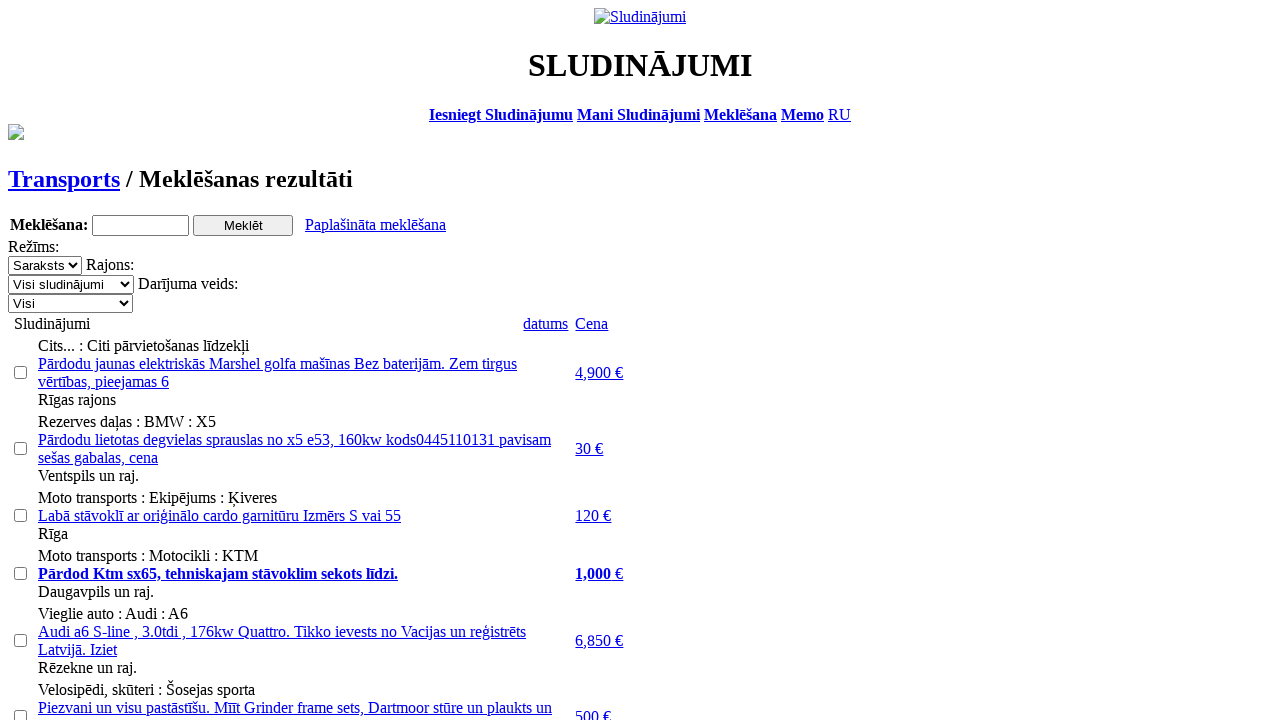

Search results loaded successfully
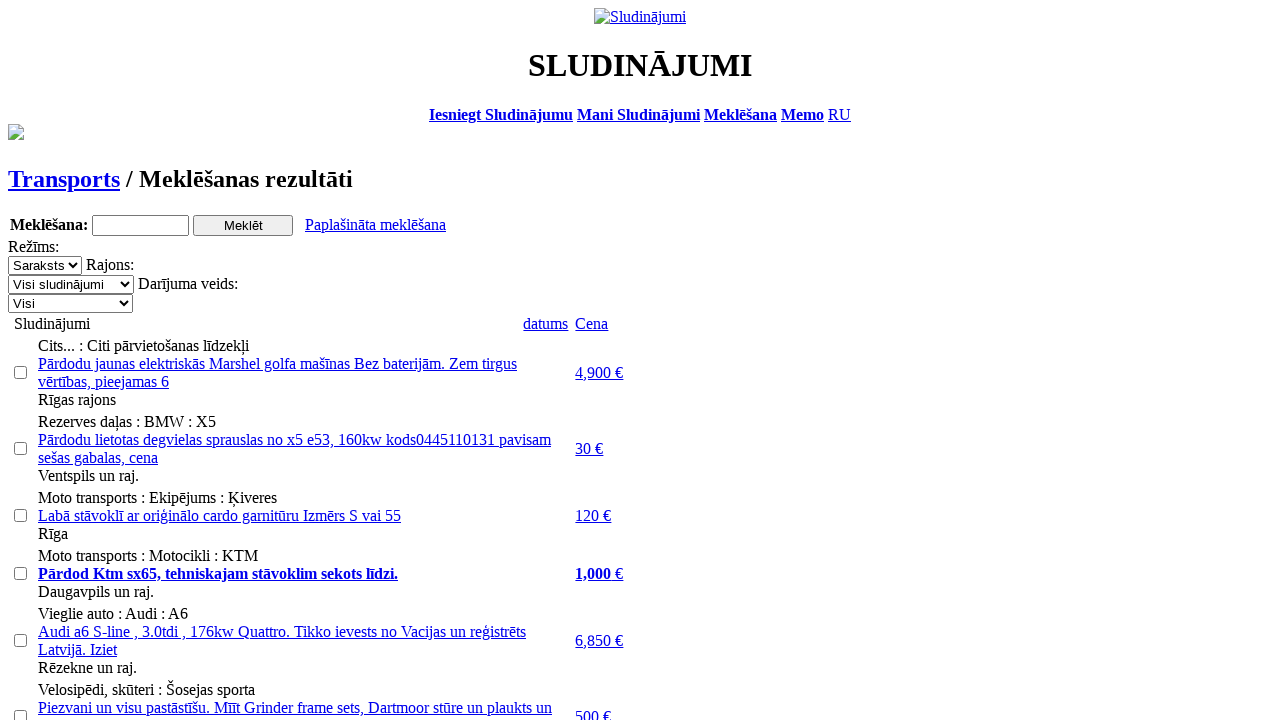

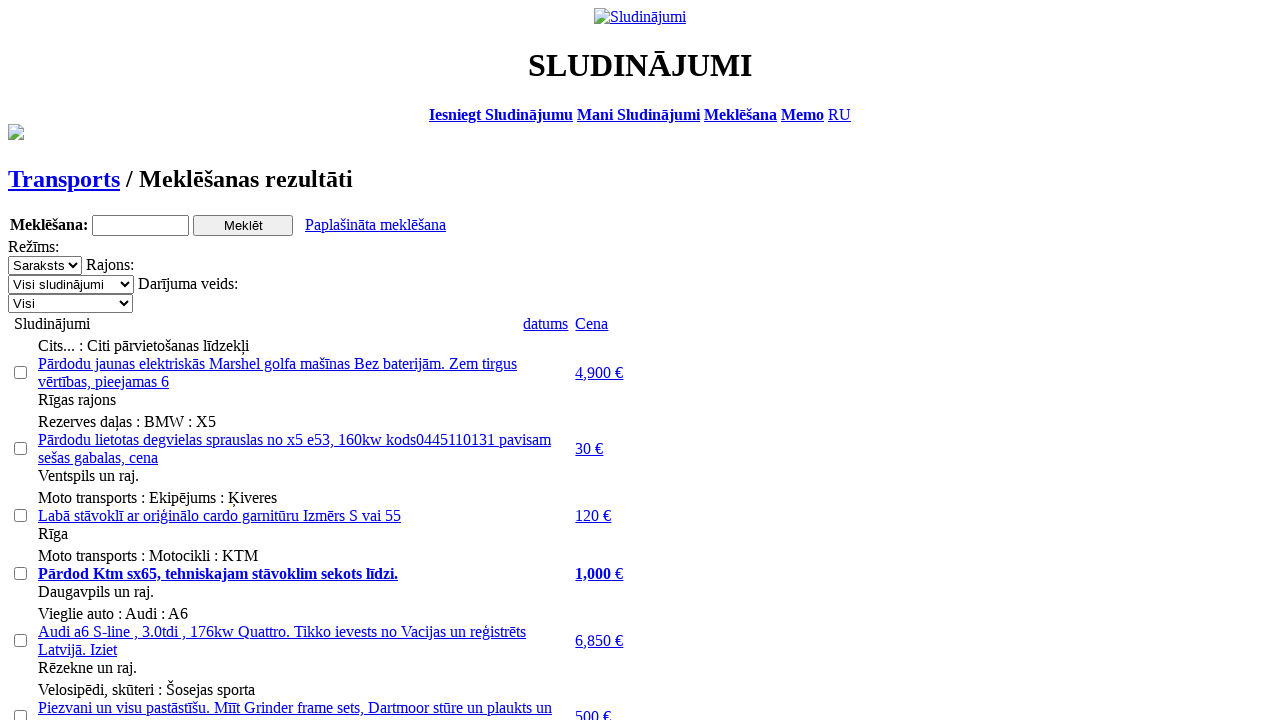